Tests typing text into the todo input field on the TodoMVC demo application

Starting URL: https://demo.playwright.dev/todomvc/#/

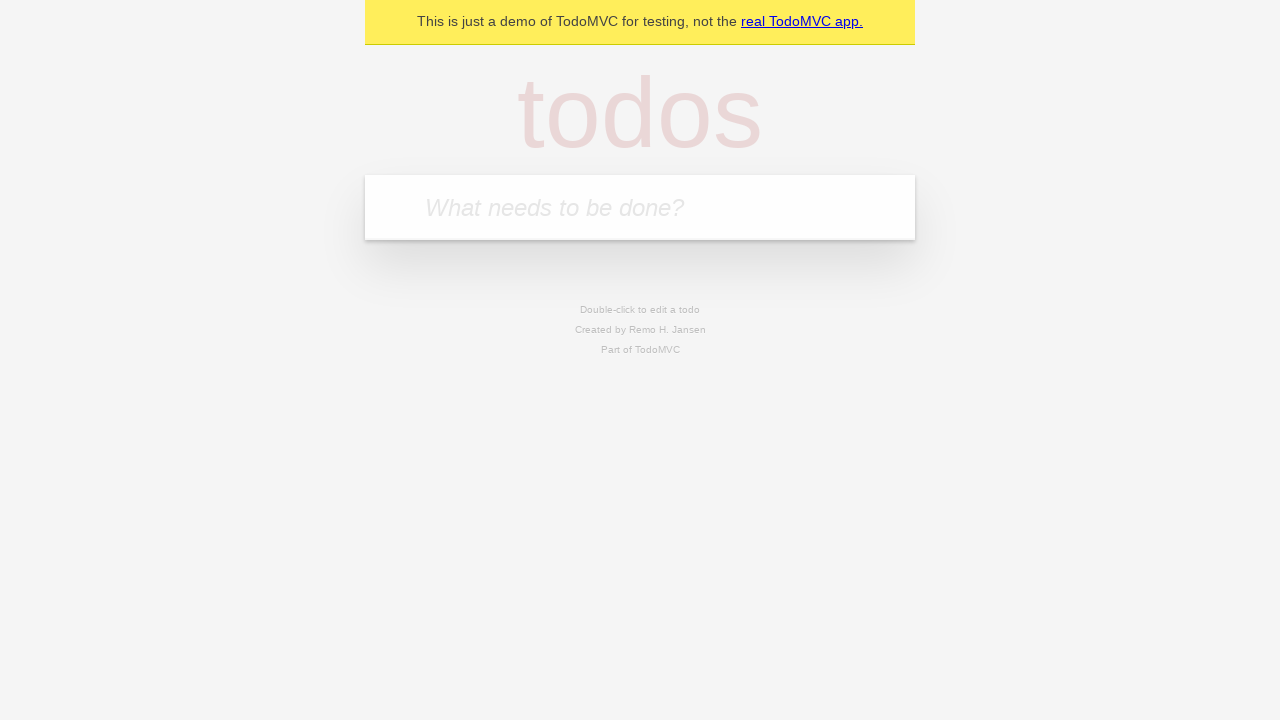

Typed 'hello playwright' into the todo input field with 200ms delay between keystrokes on //input[@placeholder='What needs to be done?']
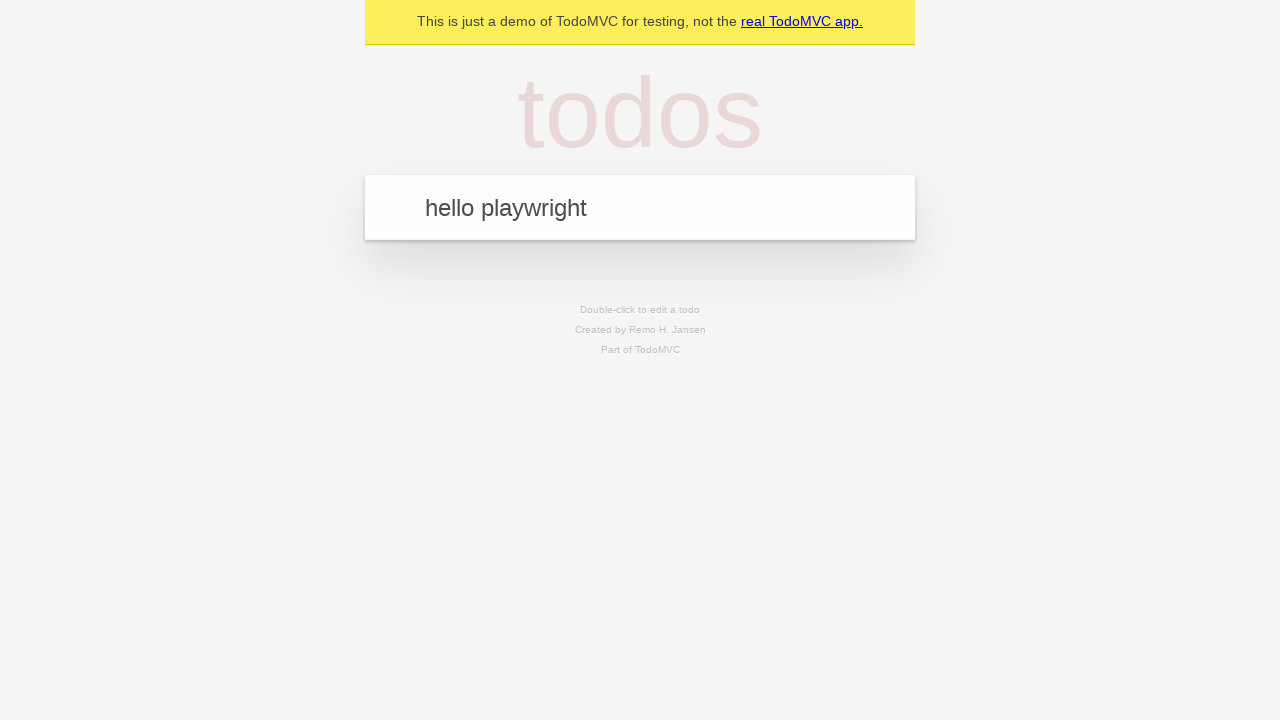

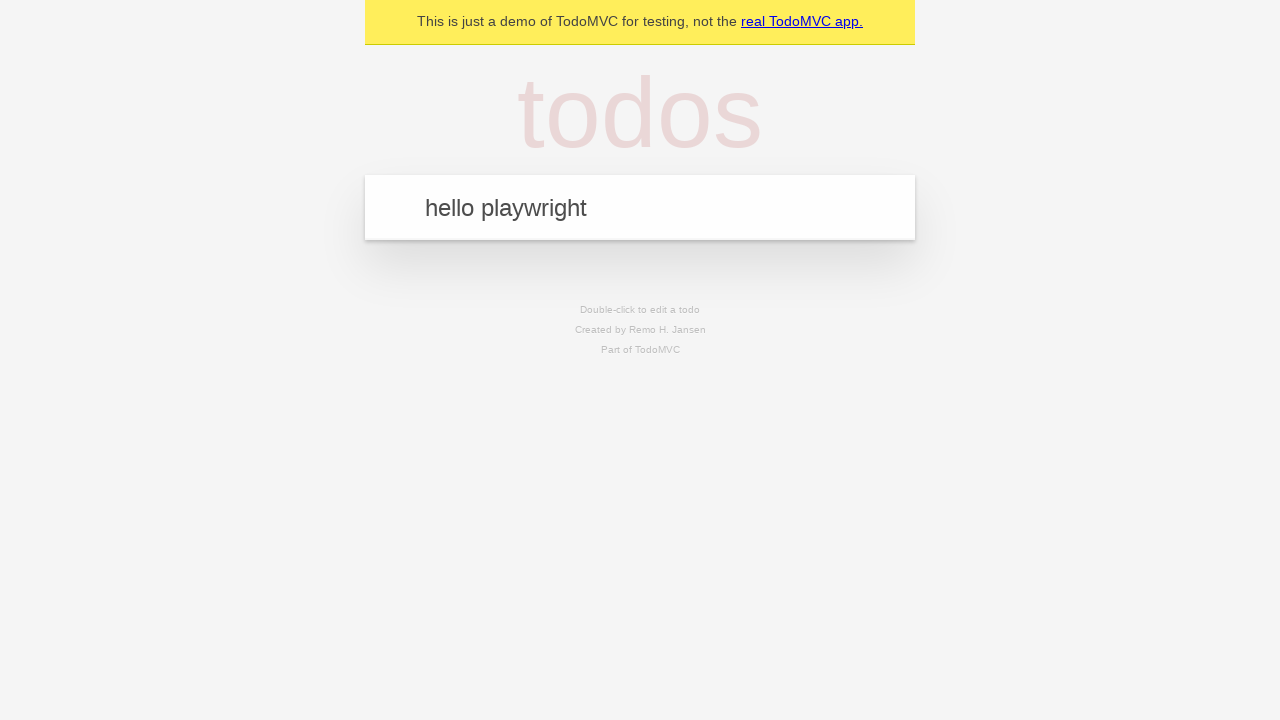